Solves a math problem by reading a value, calculating a formula result, filling the answer, selecting checkboxes and radio buttons, then submitting the form

Starting URL: http://suninjuly.github.io/math.html

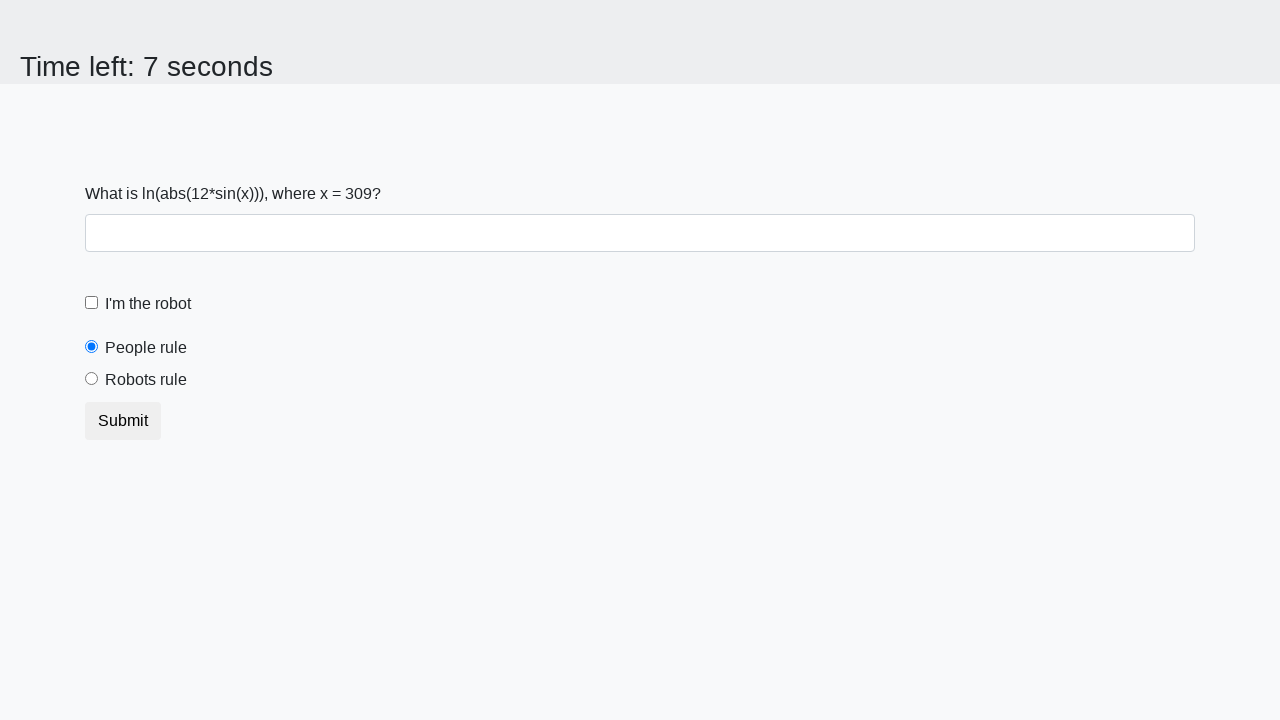

Located the x value element
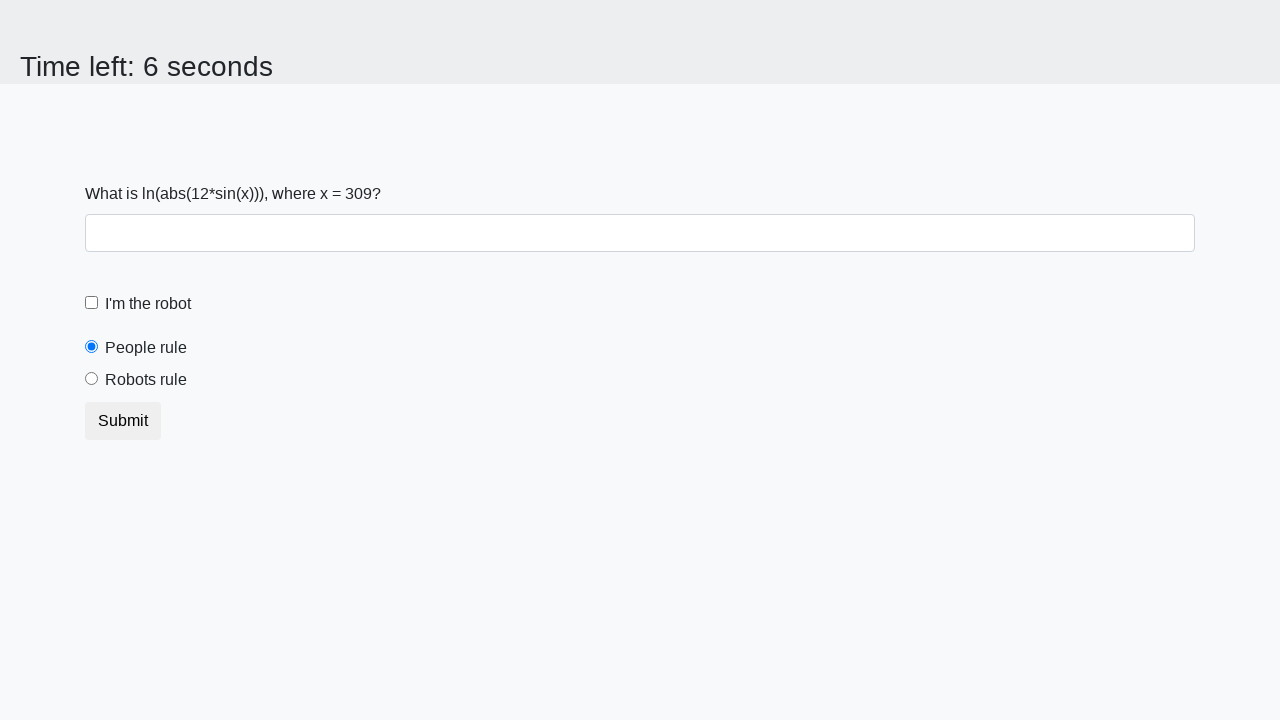

Retrieved x value from page: 309
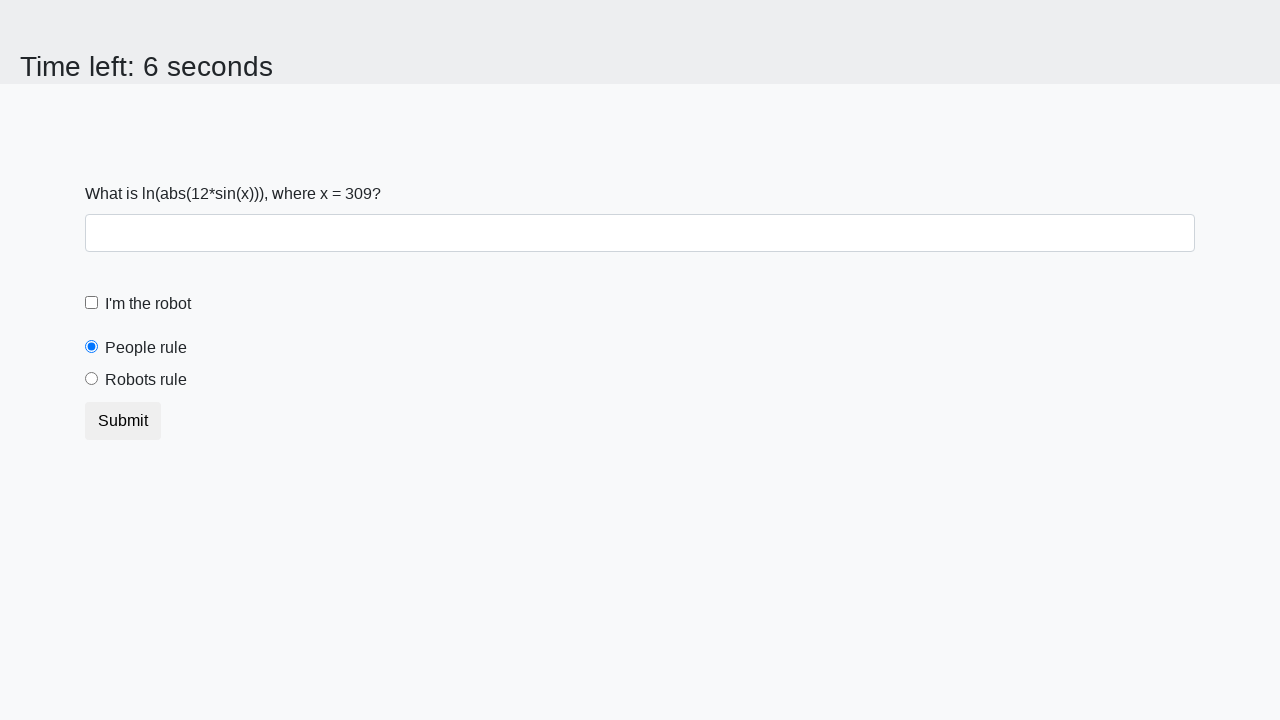

Calculated formula result y = log(abs(12 * sin(309))) = 2.381545661479836
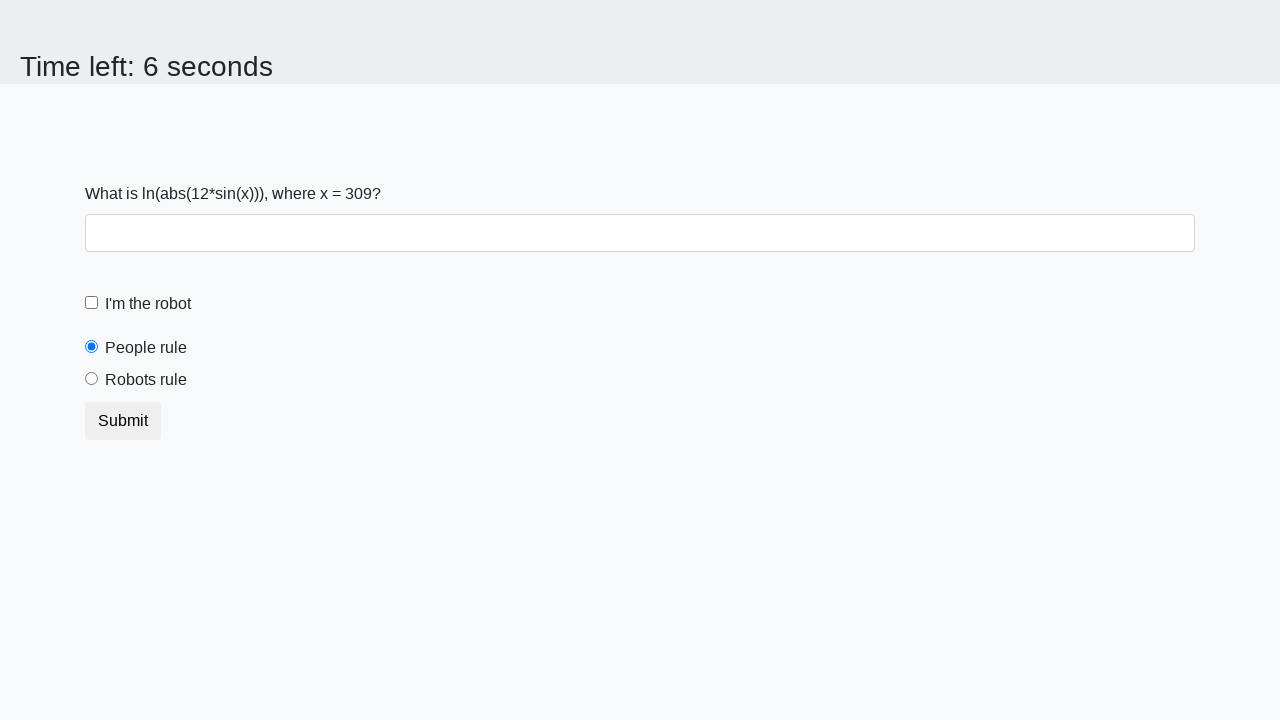

Filled answer field with calculated value: 2.381545661479836 on #answer
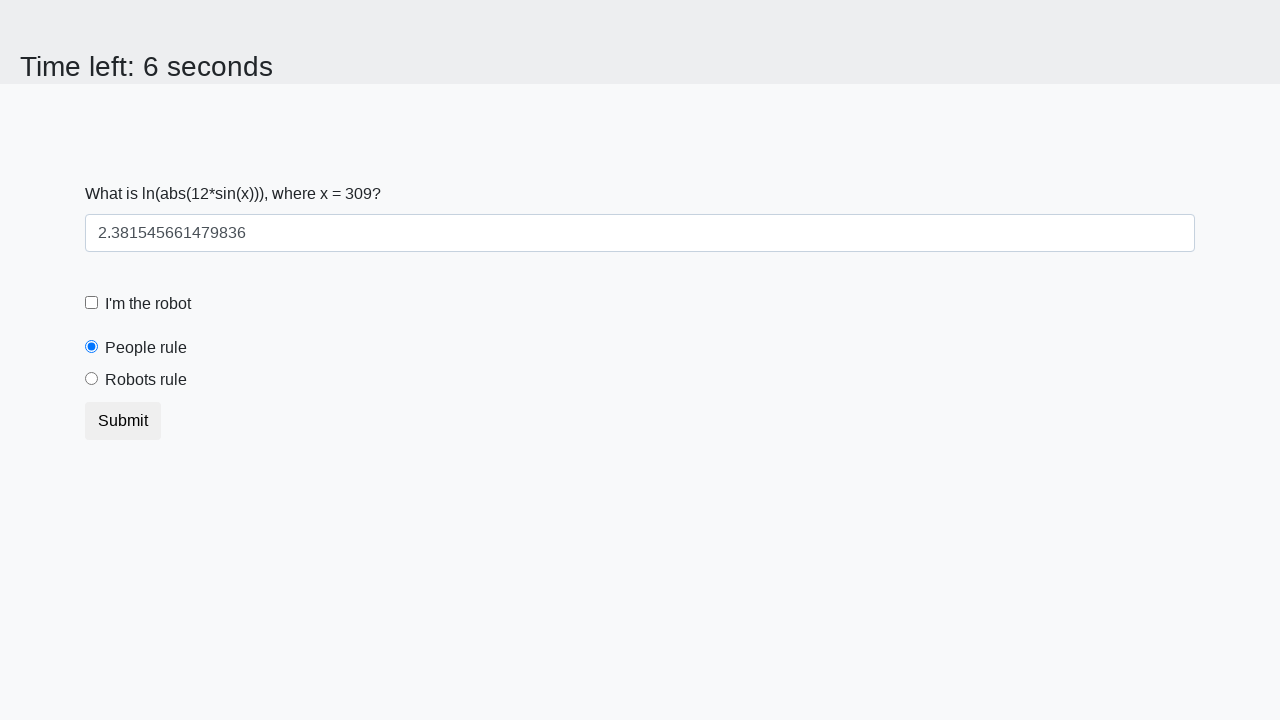

Checked the robot checkbox at (92, 303) on #robotCheckbox
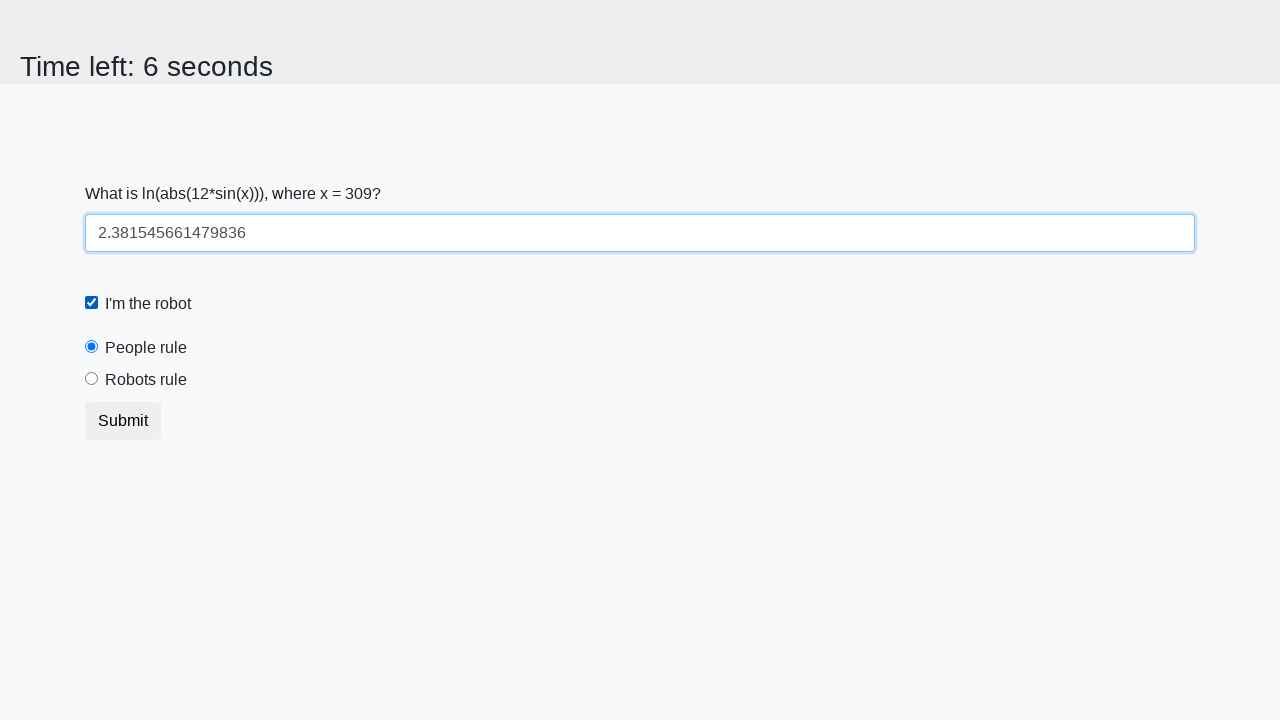

Selected the 'robots rule' radio button at (92, 379) on #robotsRule
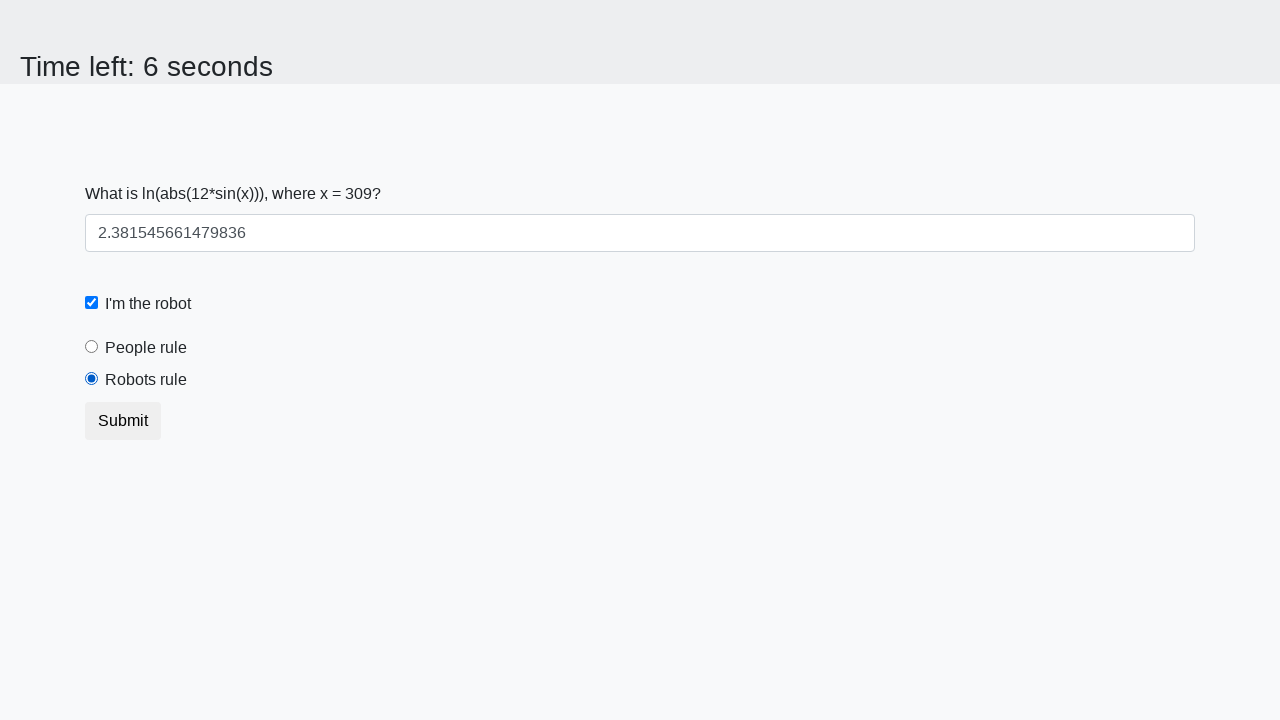

Clicked submit button to submit the form at (123, 421) on button
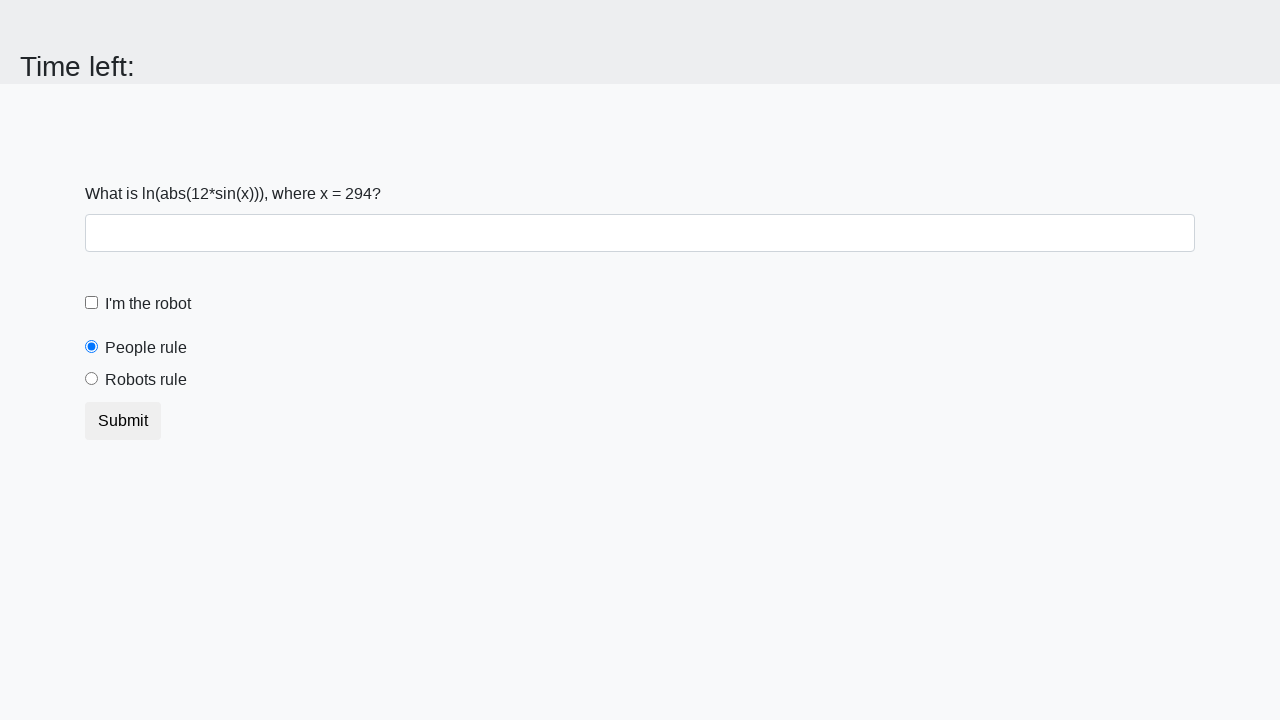

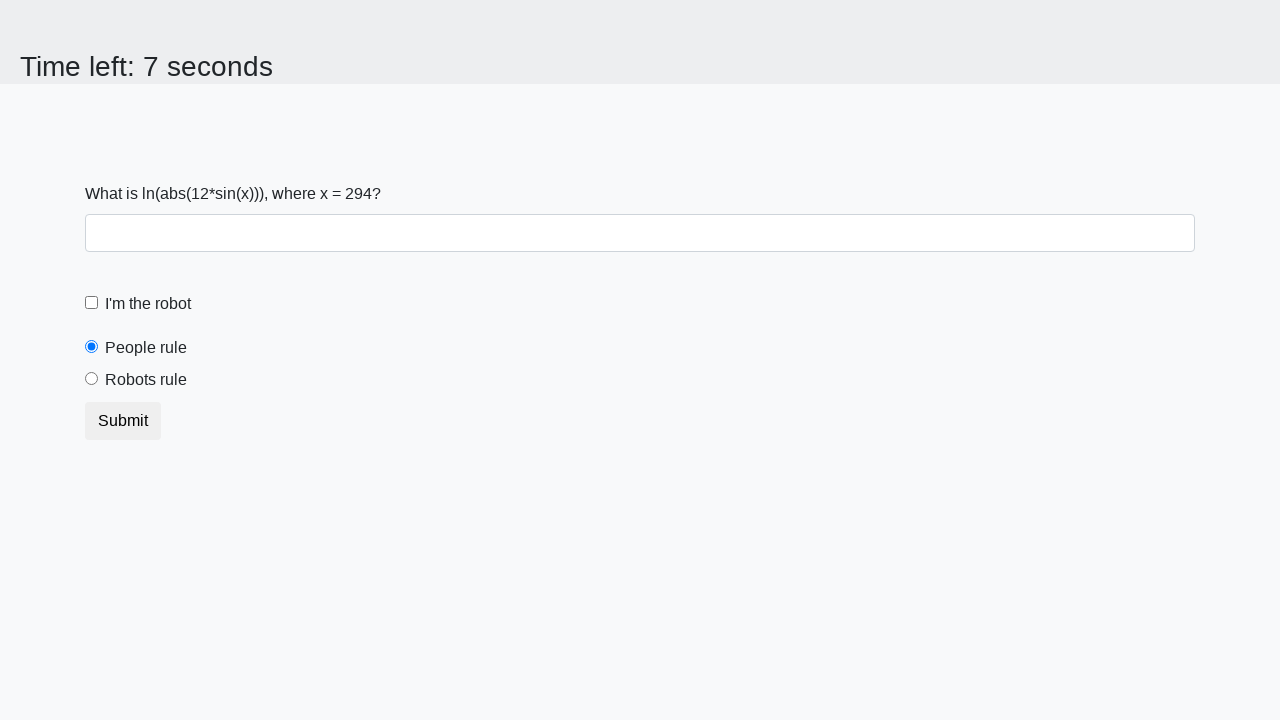